Navigates to France's COVID-19 testing dashboard and waits for the counter element to become visible.

Starting URL: https://dashboard.covid19.data.gouv.fr/suivi-des-tests?location=FRA

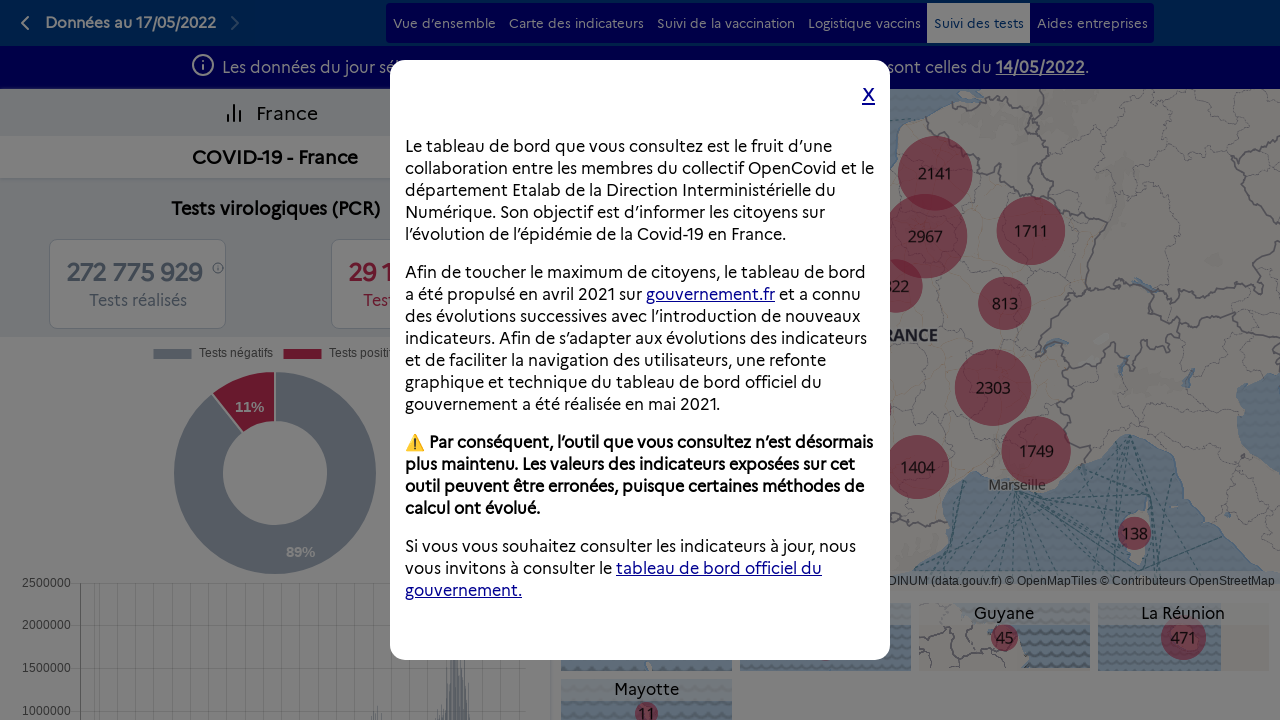

Navigated to France's COVID-19 testing dashboard
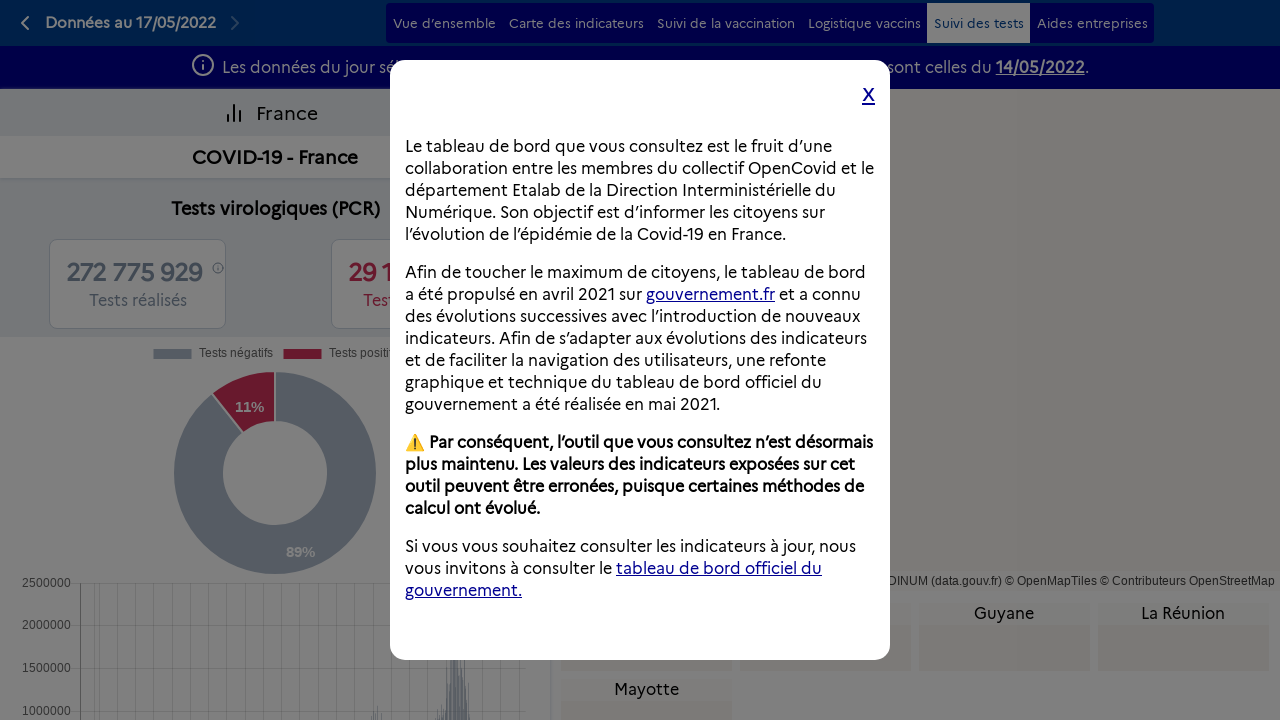

Counter element became visible on the dashboard
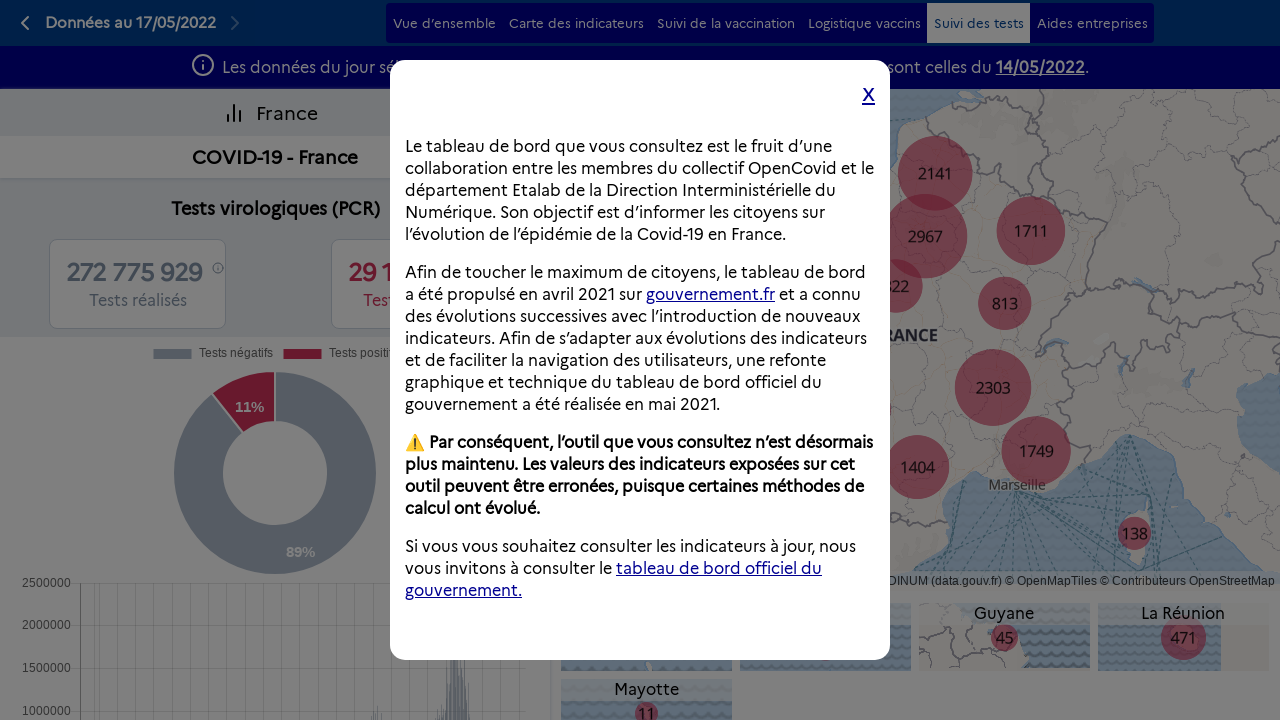

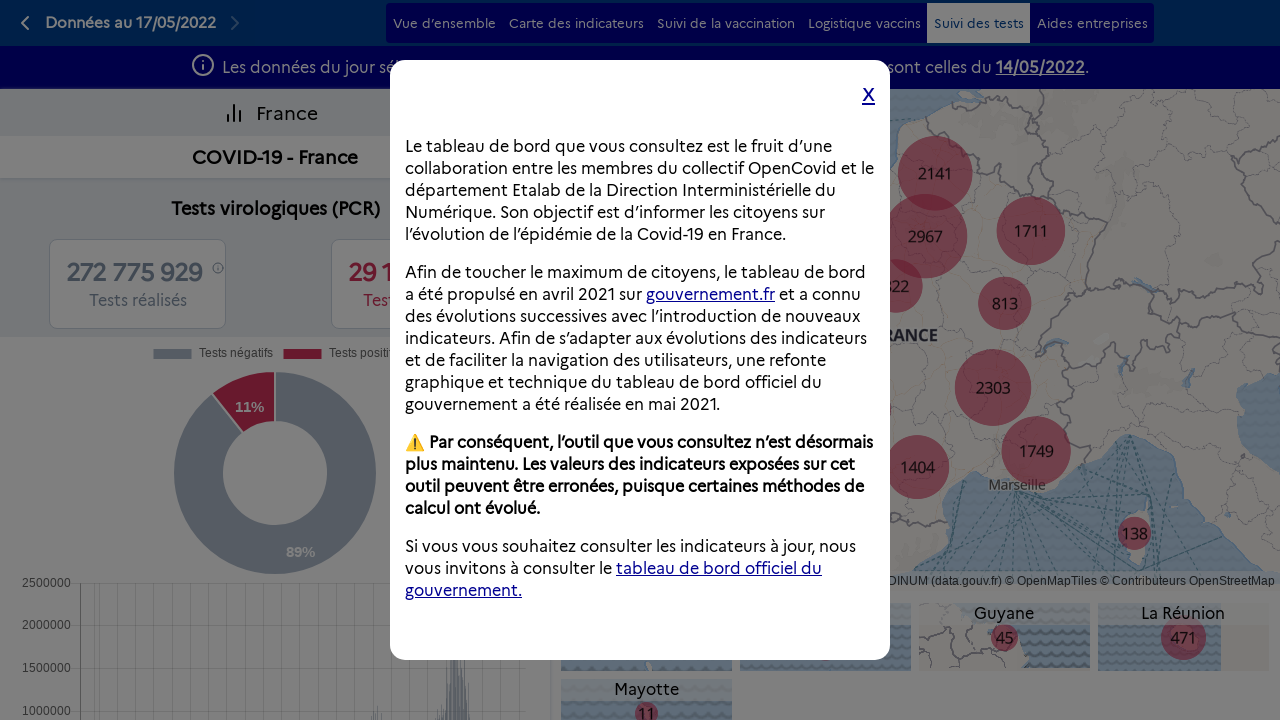